Tests login error message when password field is left empty

Starting URL: https://www.saucedemo.com/

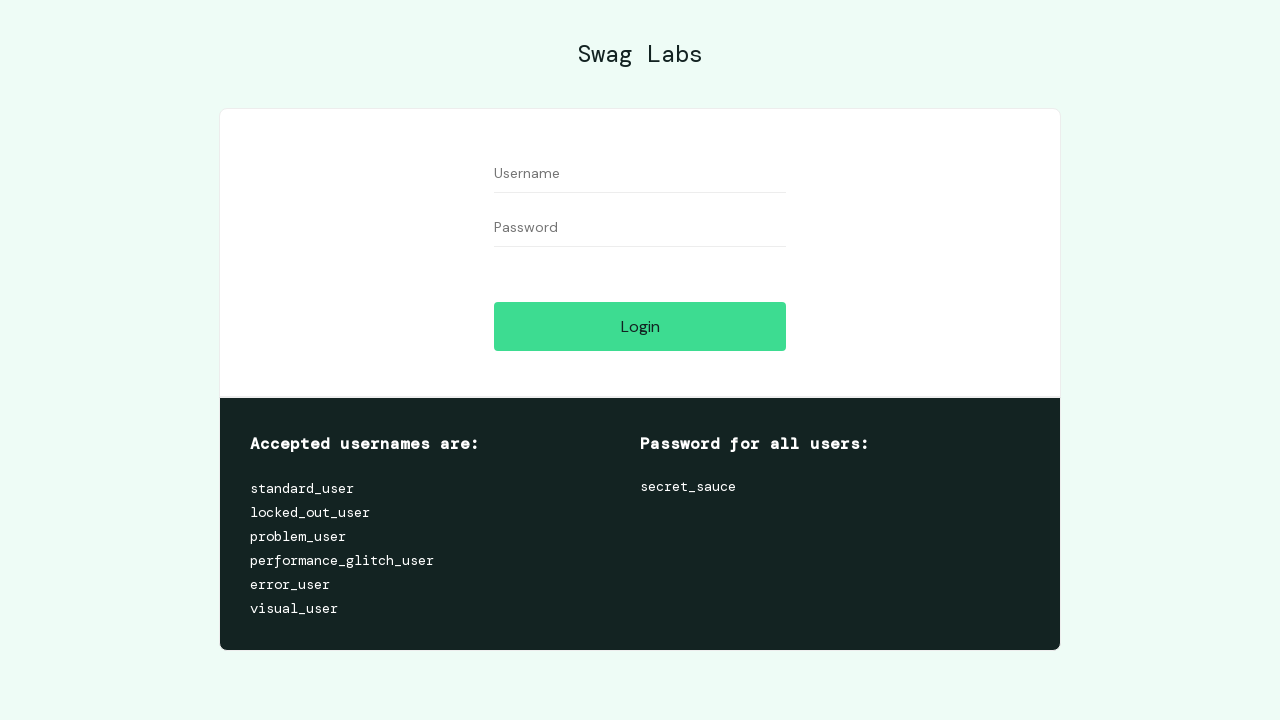

Filled username field with 'standard_user' on input#user-name
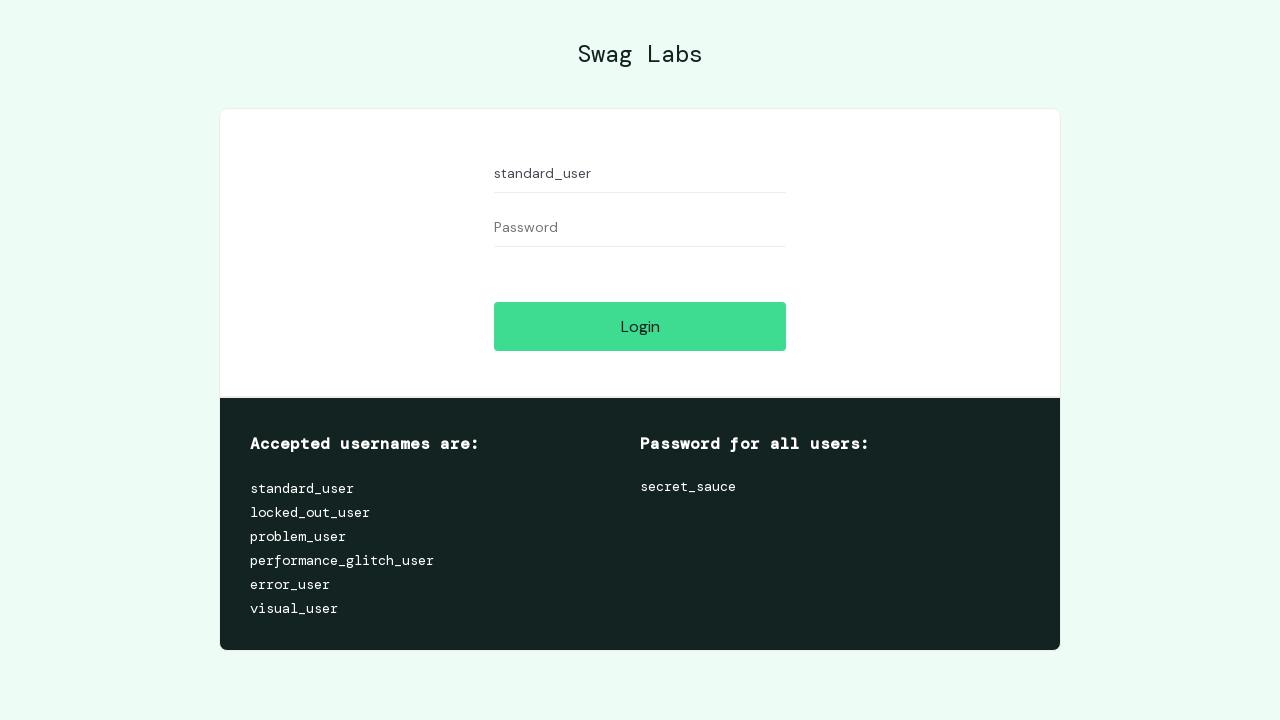

Clicked login button with empty password field at (640, 326) on input#login-button
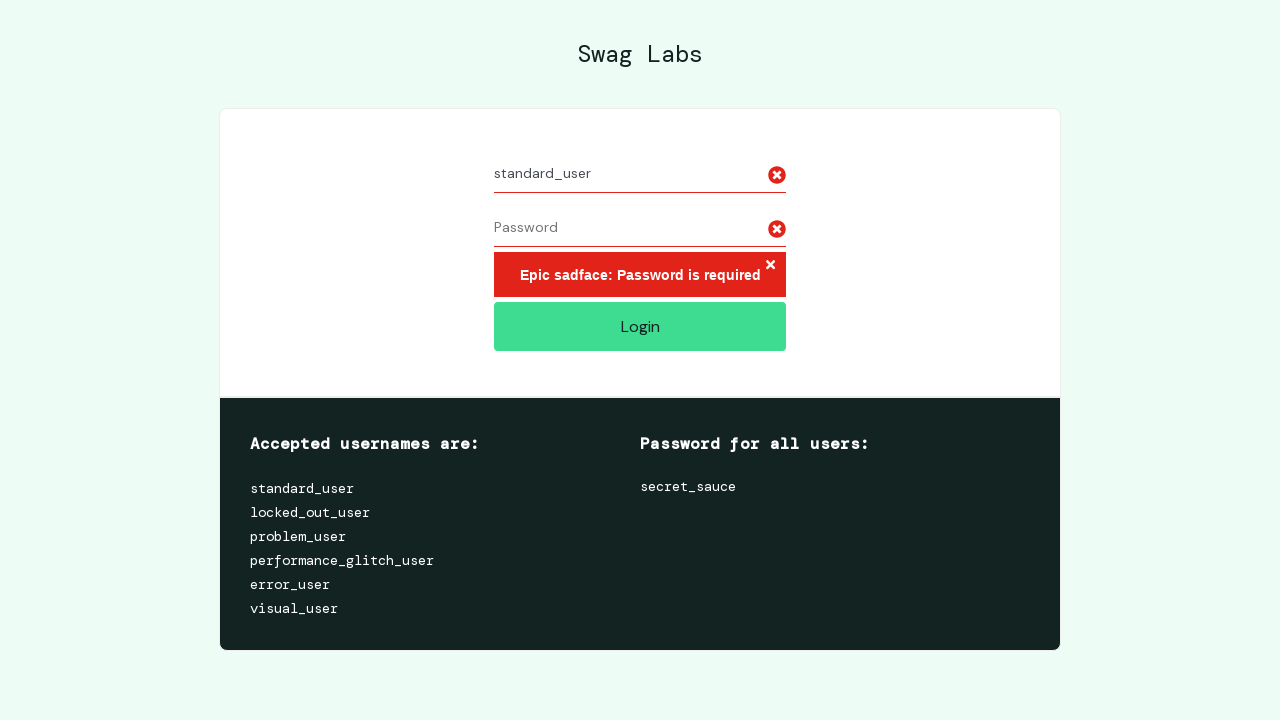

Error message appeared confirming password field validation
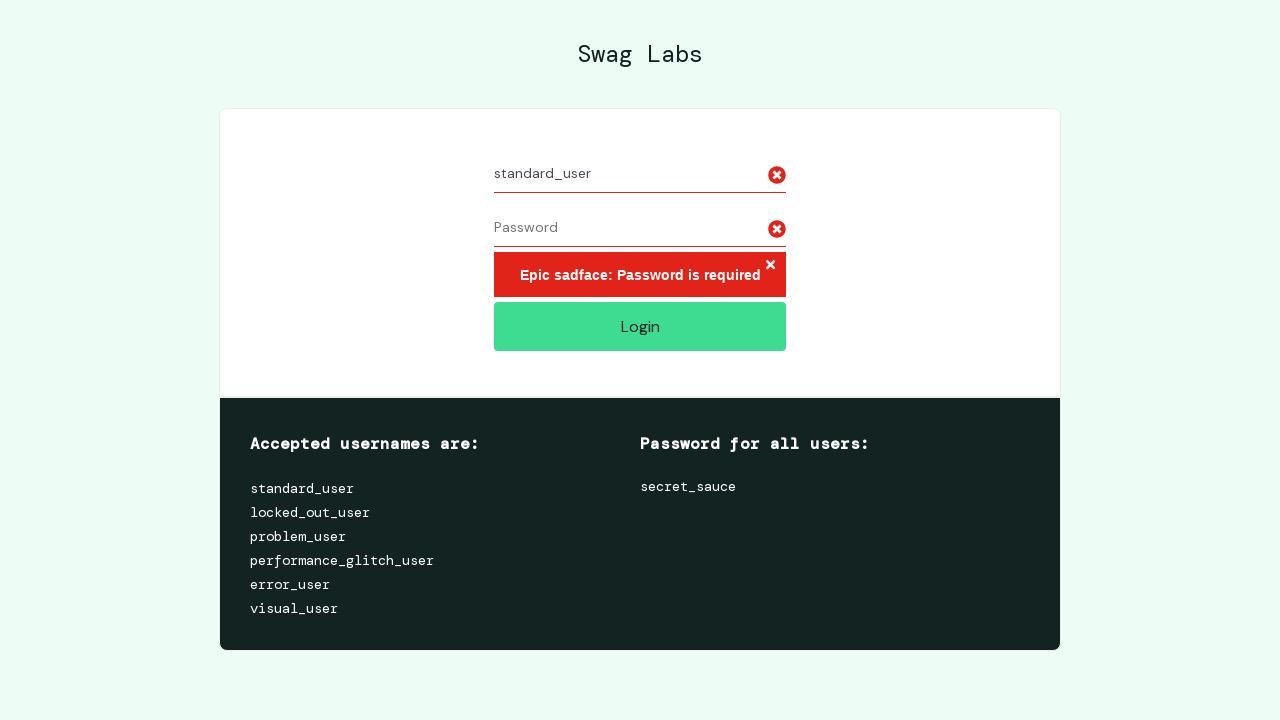

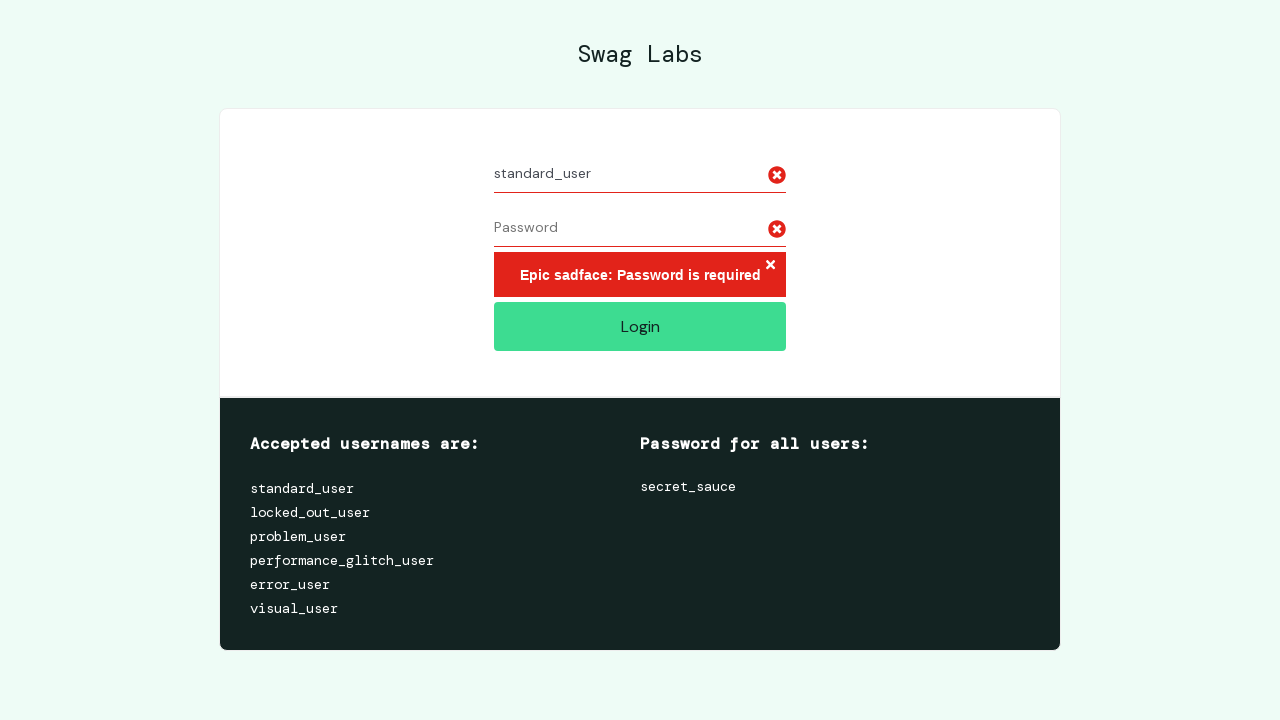